Tests keyboard key press functionality by sending a tab key using keyboard actions and verifying the result text displays the correct key pressed.

Starting URL: http://the-internet.herokuapp.com/key_presses

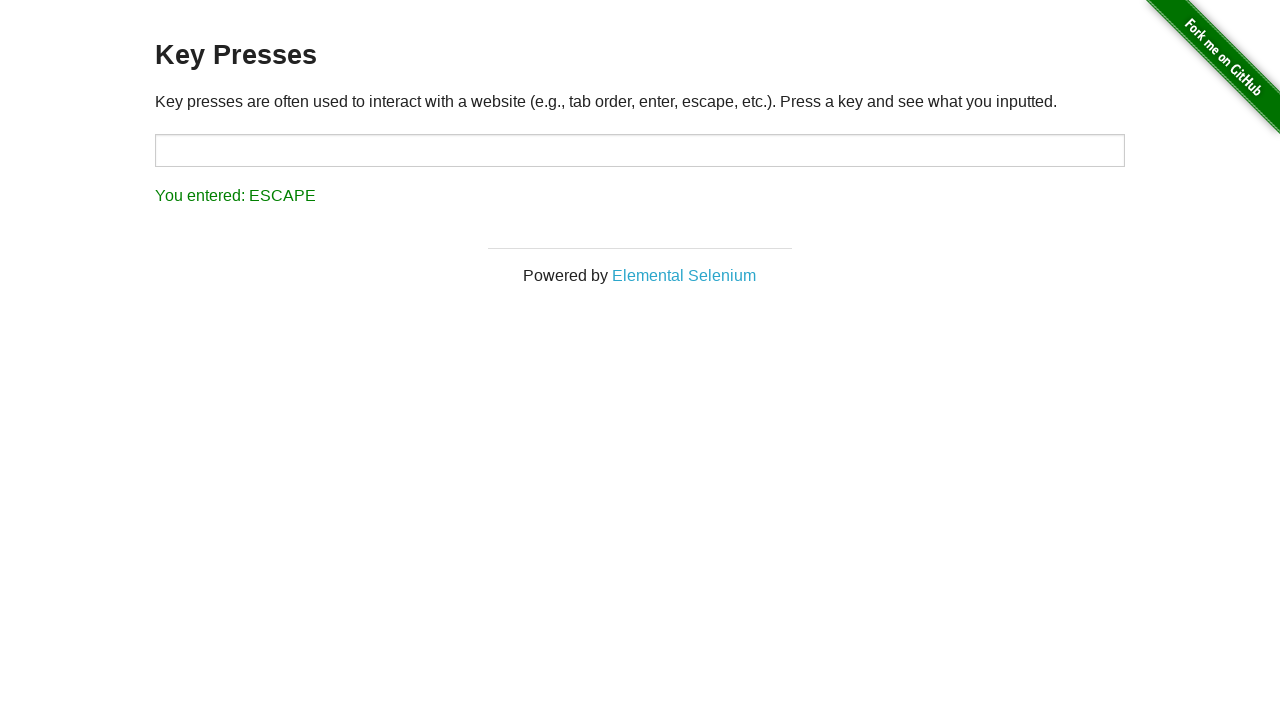

Pressed Tab key on the keyboard
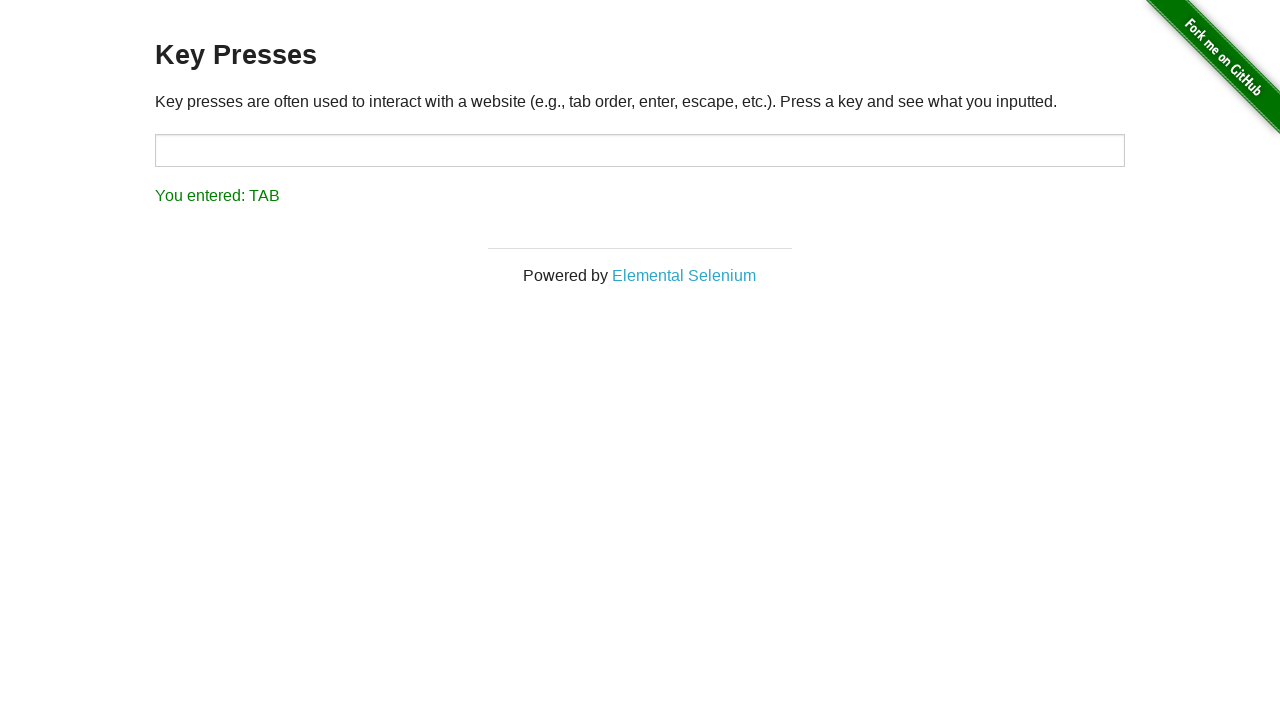

Waited for result element to appear
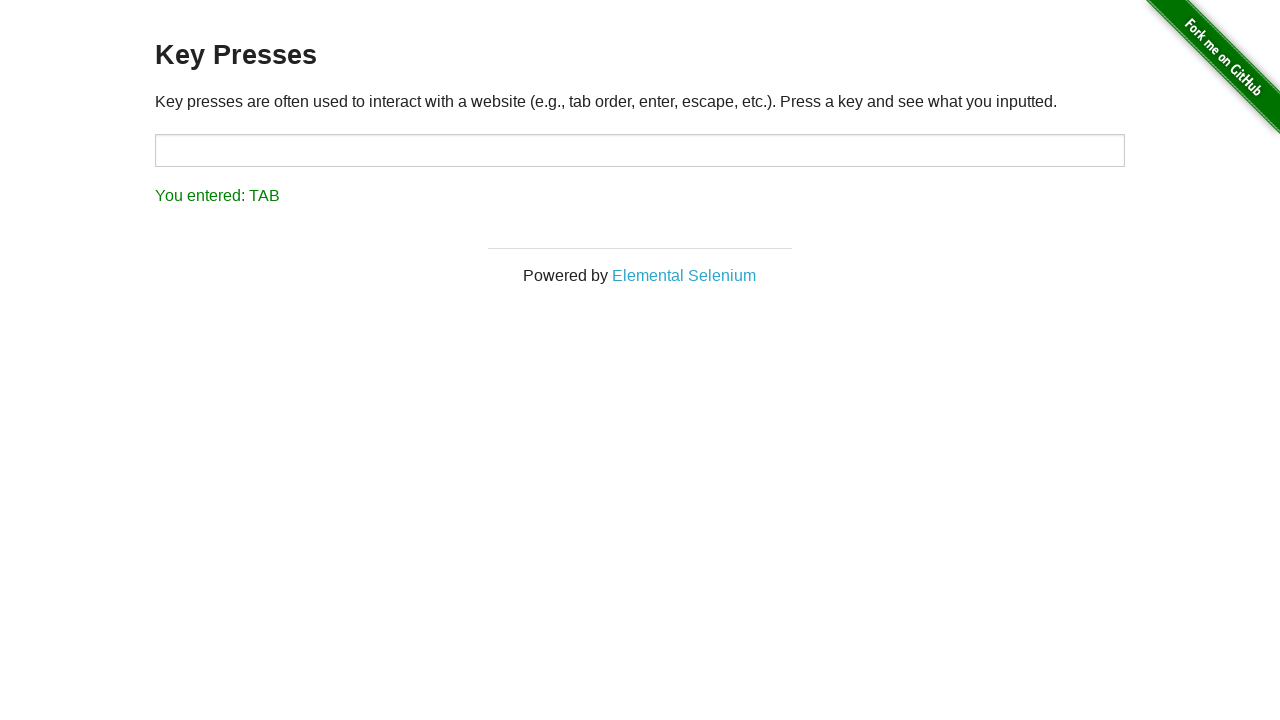

Retrieved result text: 'You entered: TAB'
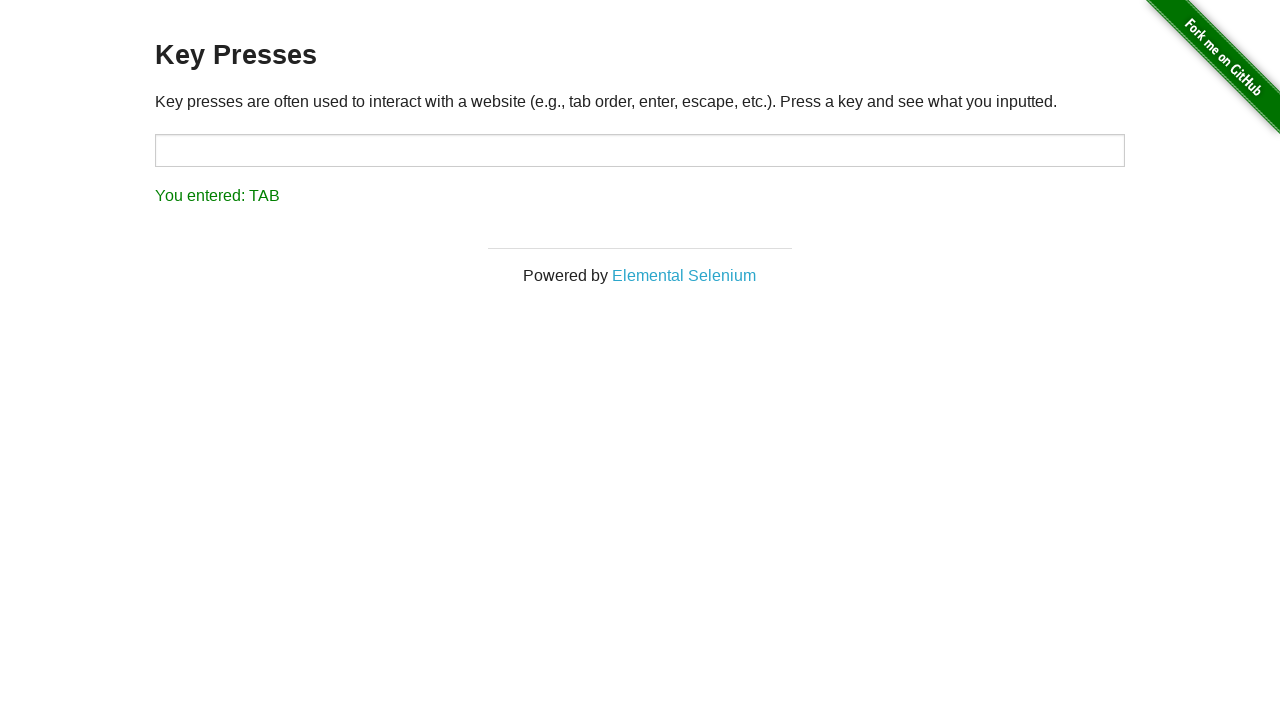

Verified result text shows 'You entered: TAB'
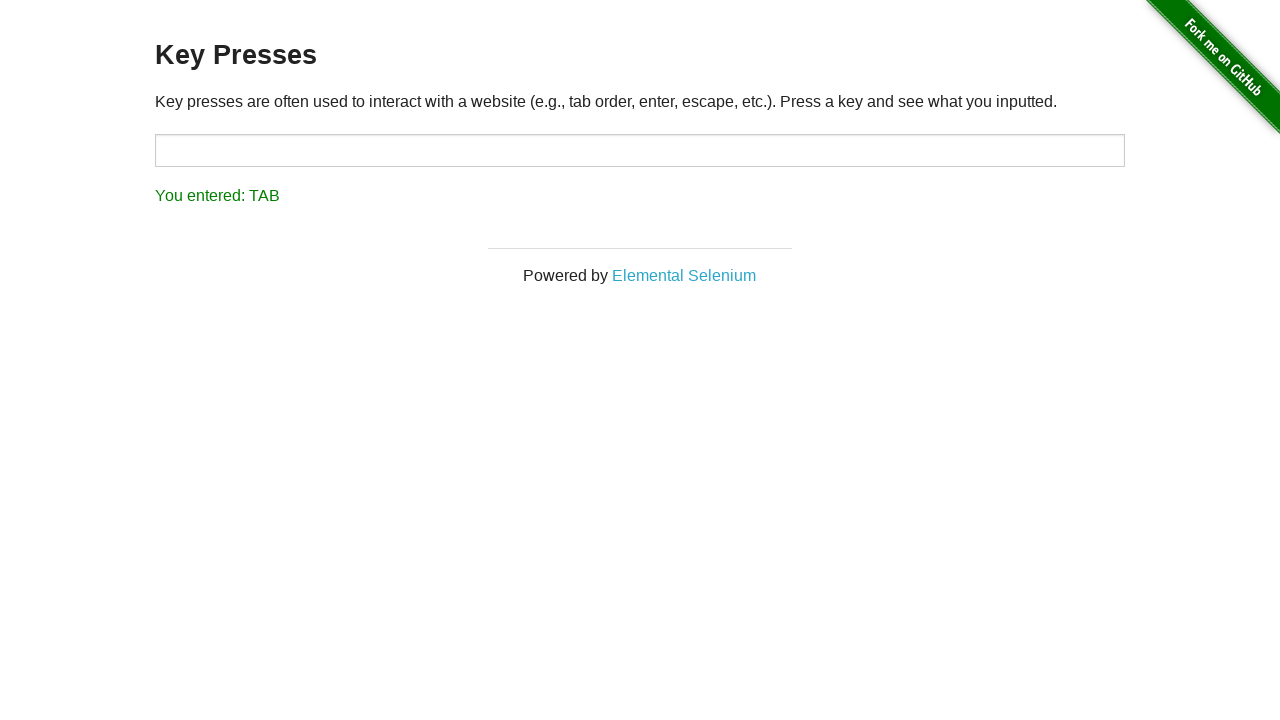

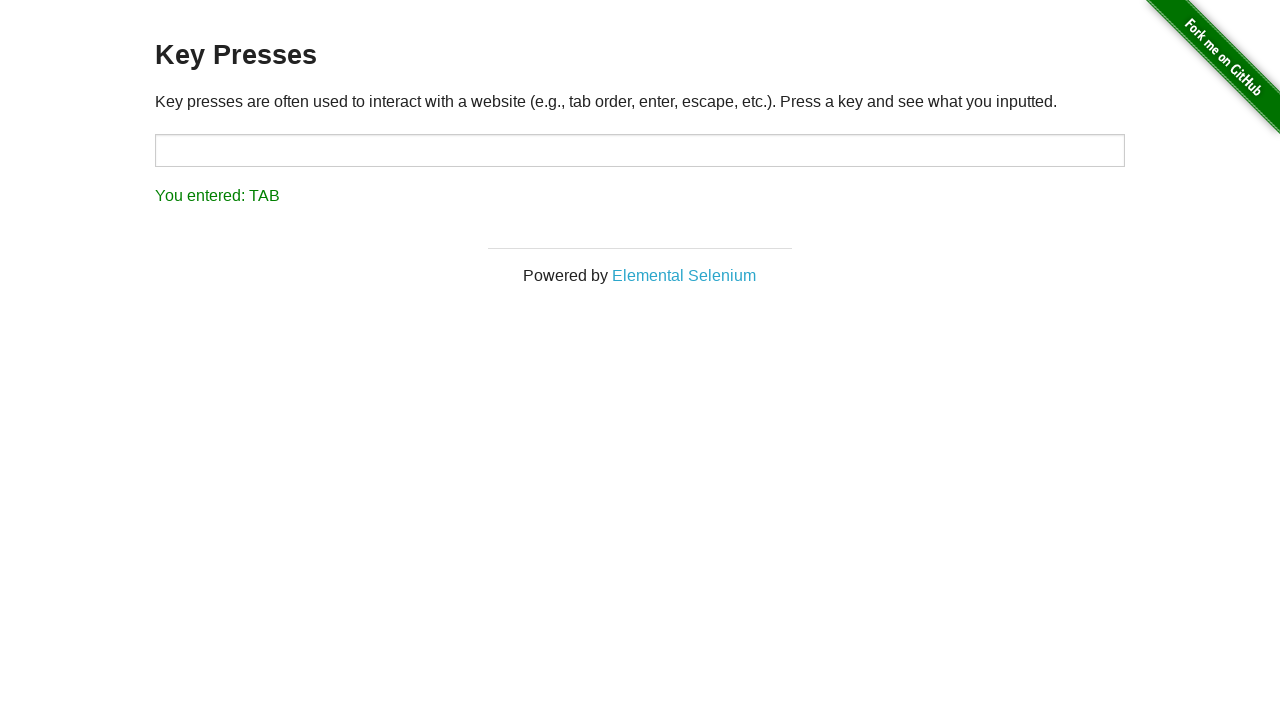